Tests dynamic controls page by clicking the remove/add checkbox button and verifying the message text appears after the action completes

Starting URL: https://the-internet.herokuapp.com/dynamic_controls

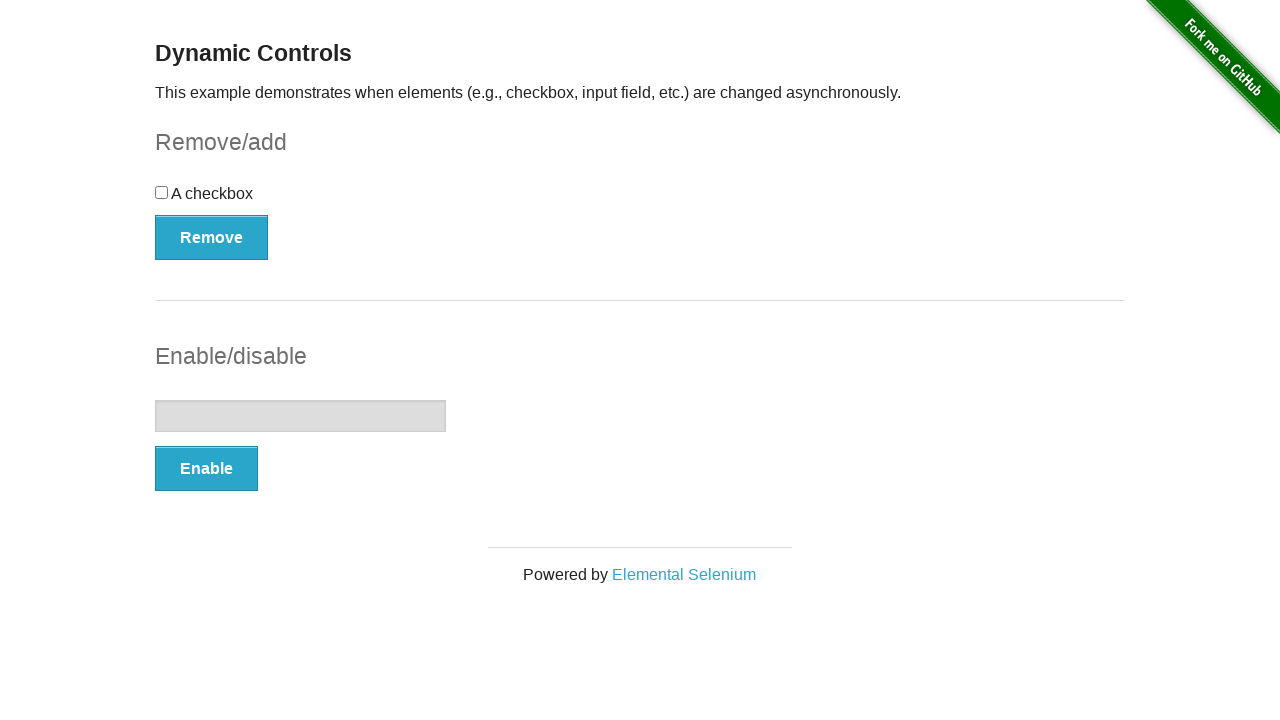

Navigated to dynamic controls page
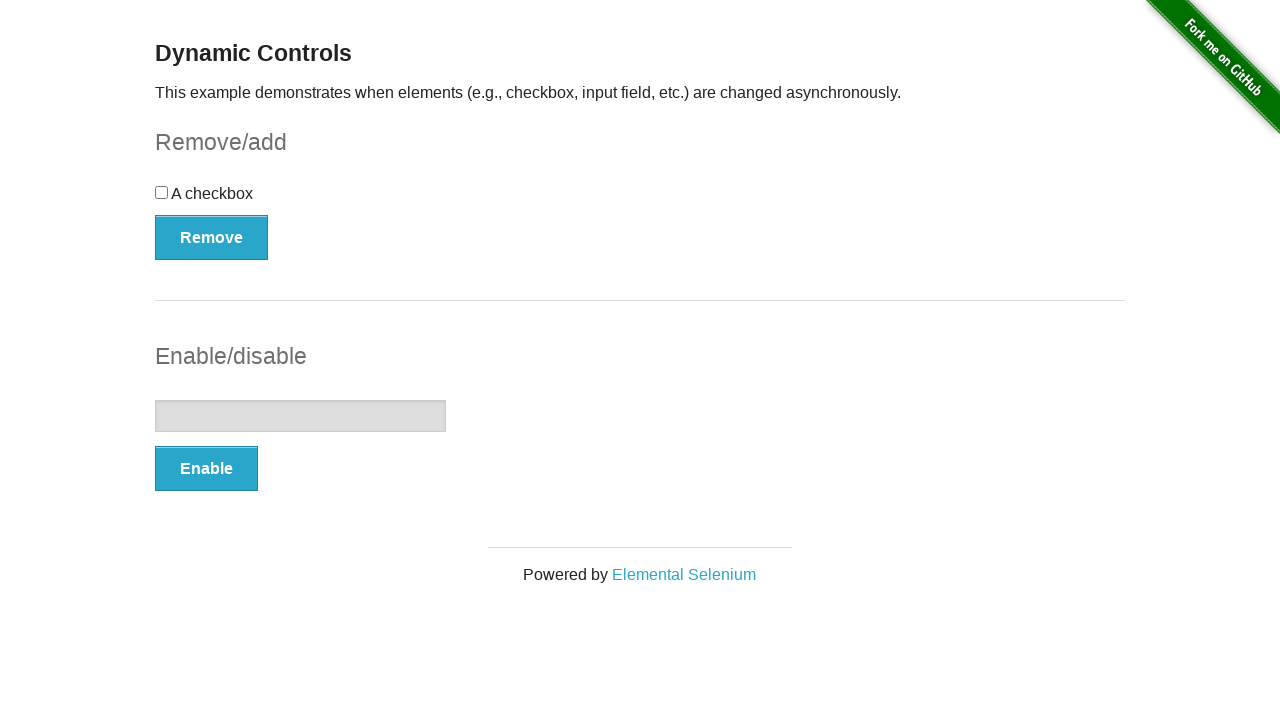

Clicked the remove/add checkbox button at (212, 237) on xpath=//button[@onclick='swapCheckbox()']
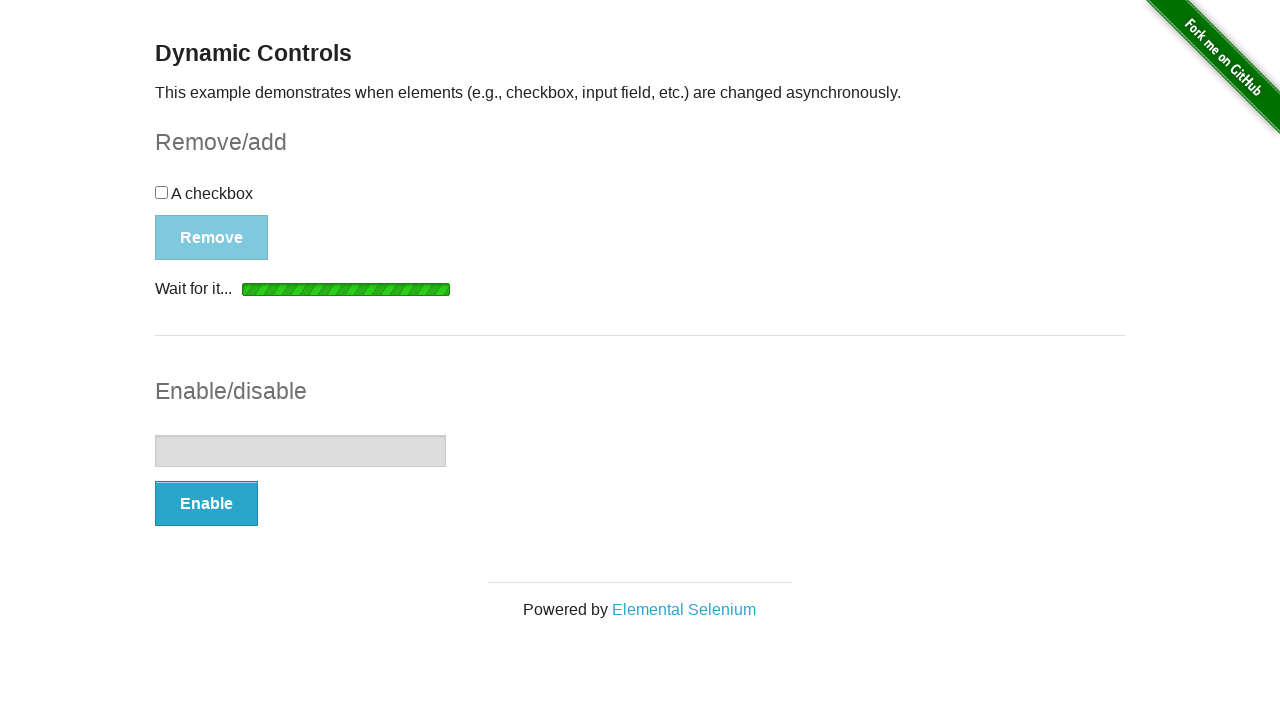

Message text appeared after action completed
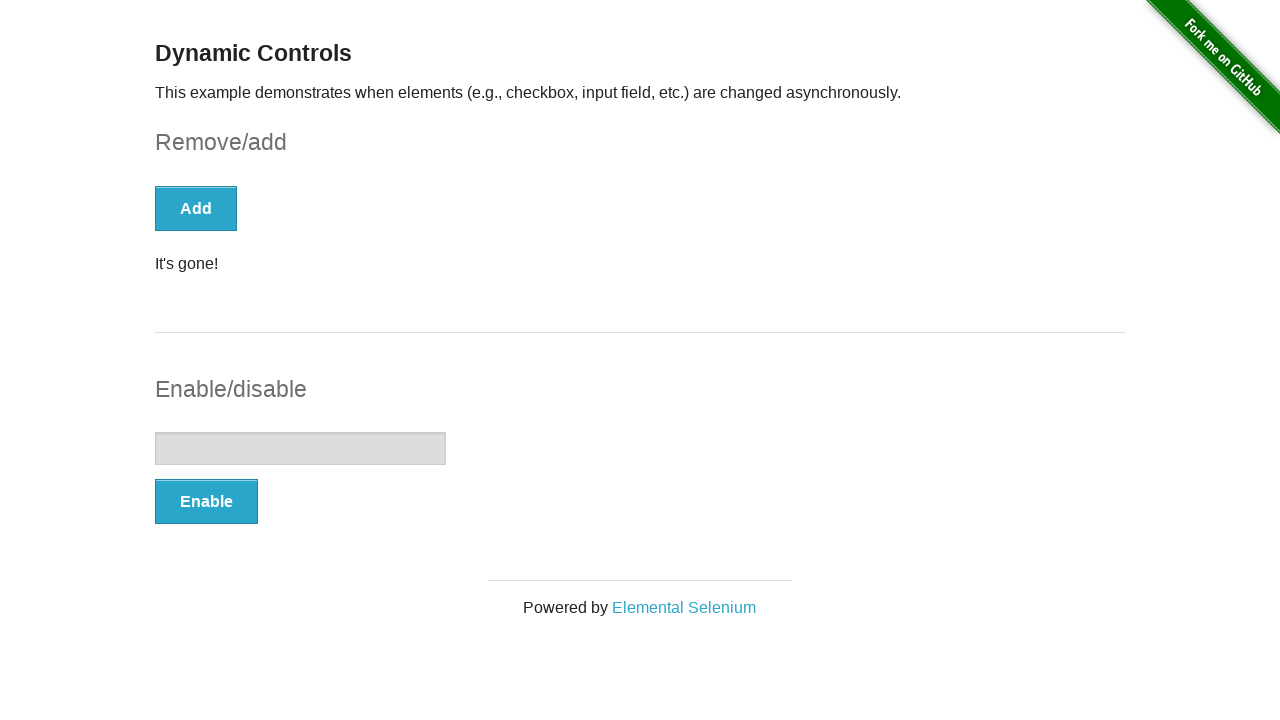

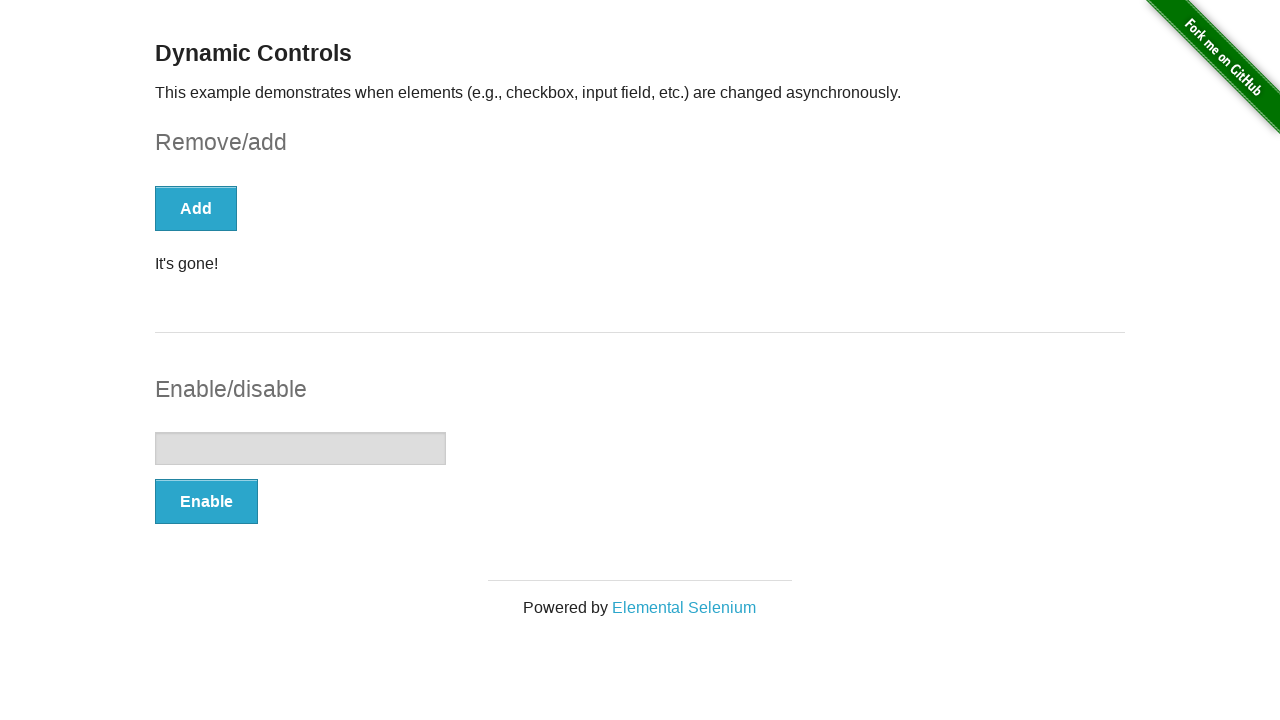